Tests number input field functionality by entering a value, clearing it, and entering a new value

Starting URL: http://the-internet.herokuapp.com/inputs

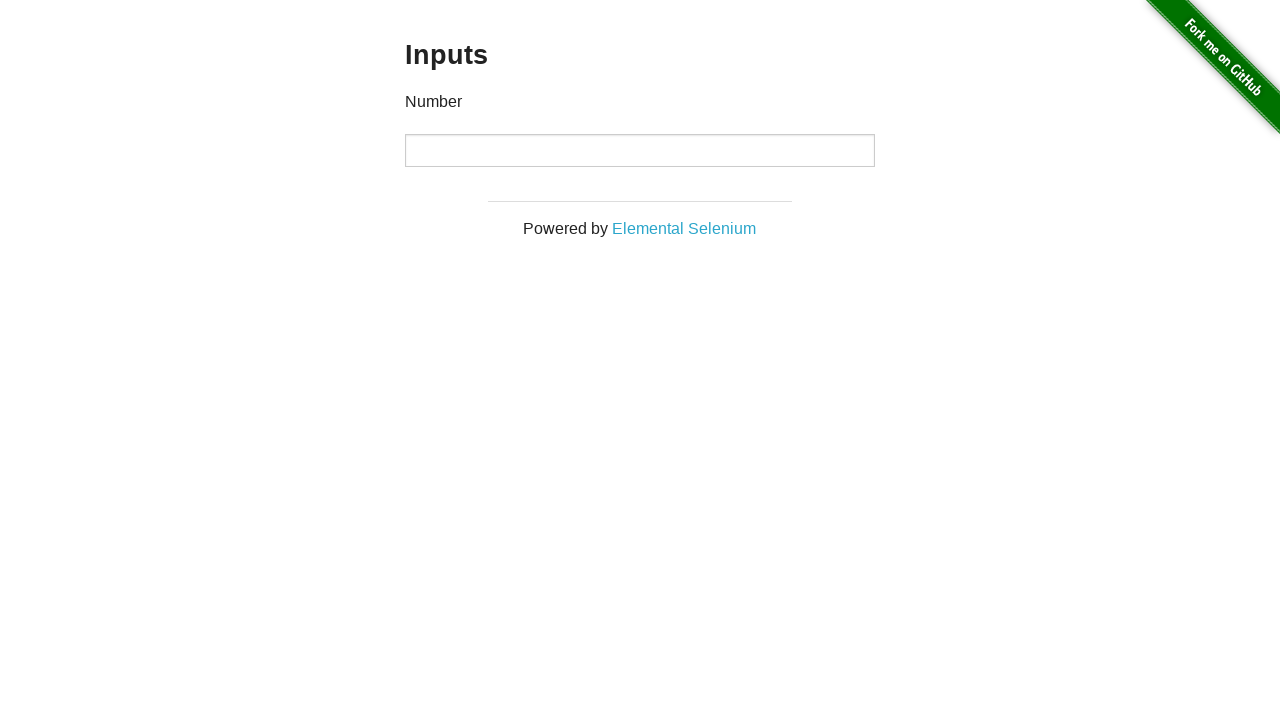

Entered 1000 into the number input field on input[type='number']
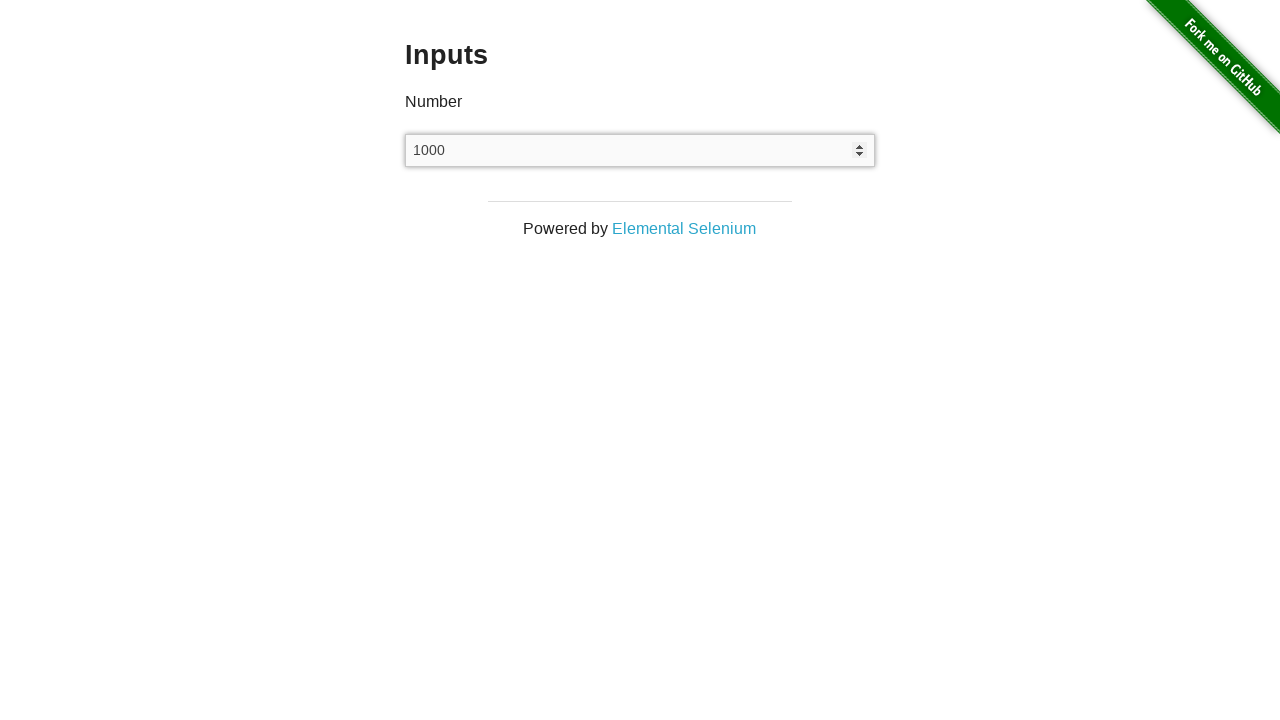

Cleared the number input field on input[type='number']
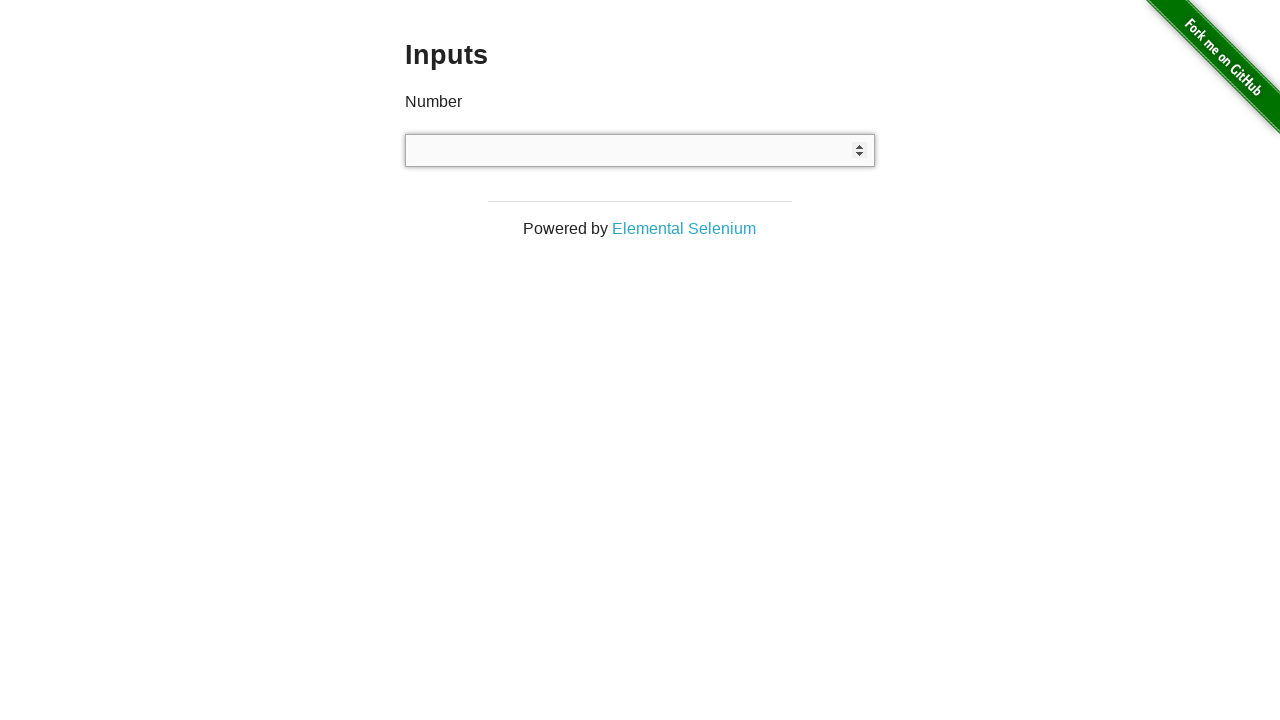

Entered 999 into the number input field on input[type='number']
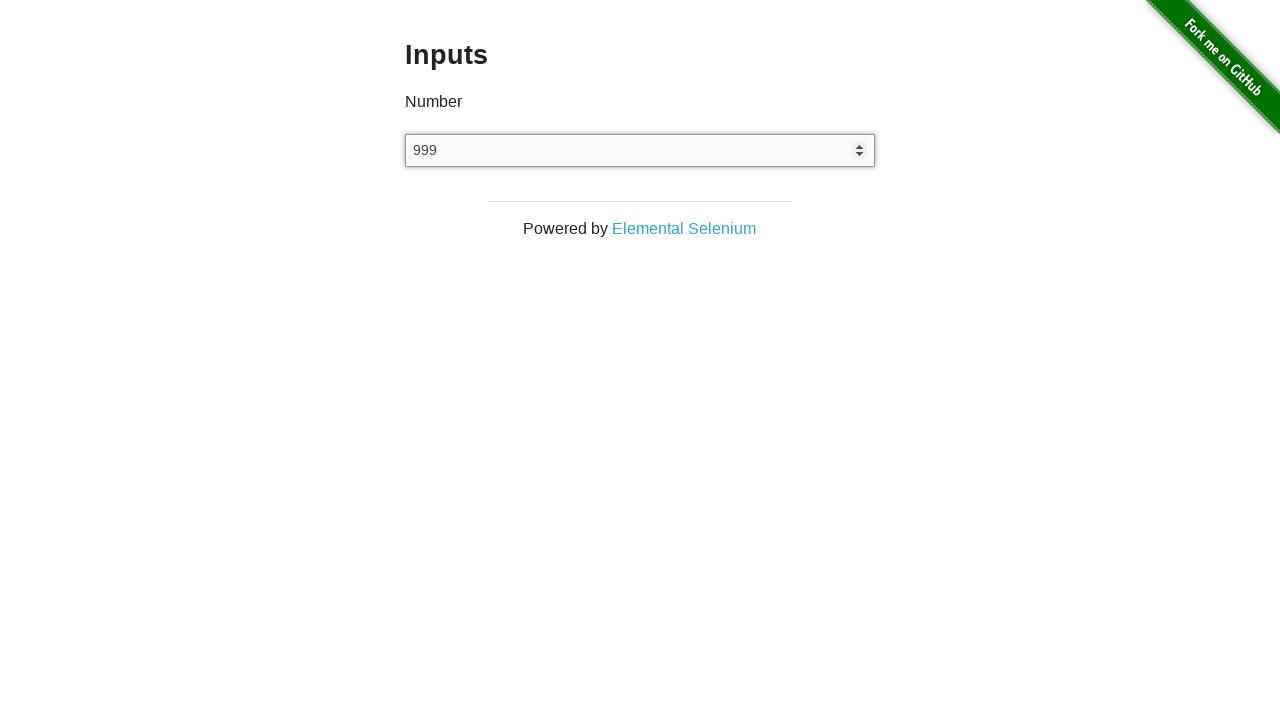

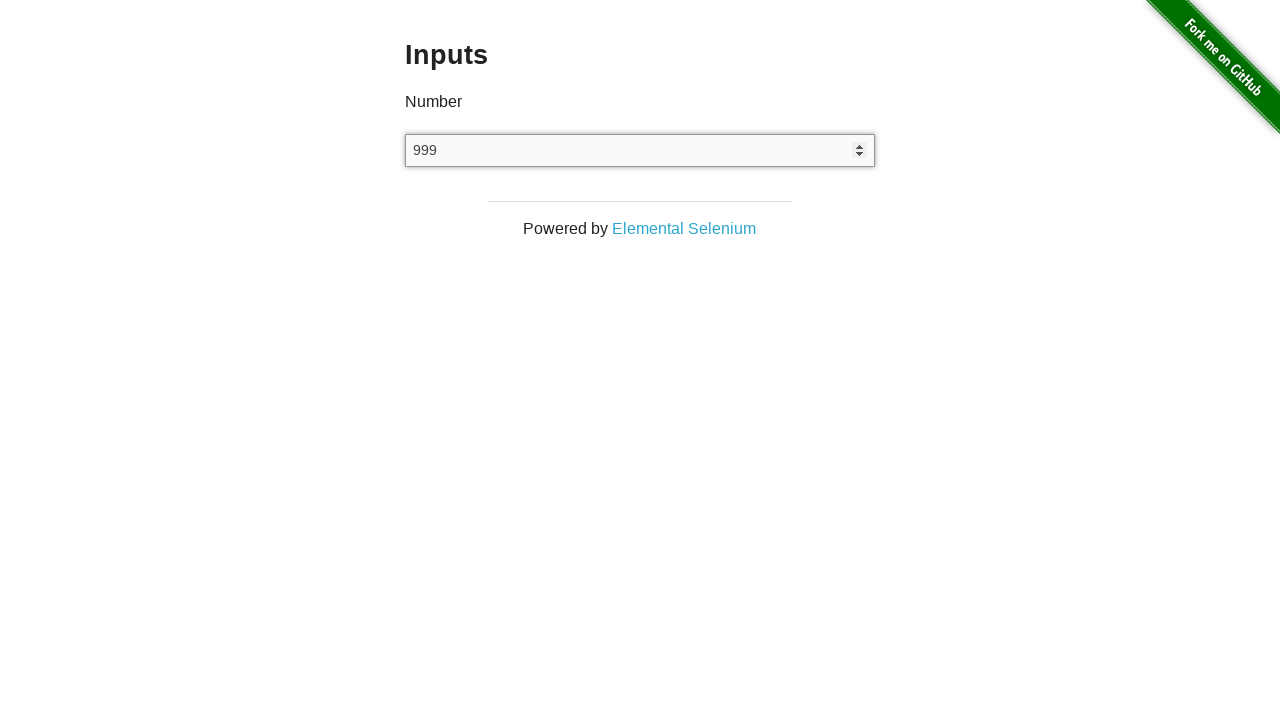